Navigates to DemoQA text-box page and verifies that links are present on the page

Starting URL: https://demoqa.com/text-box/

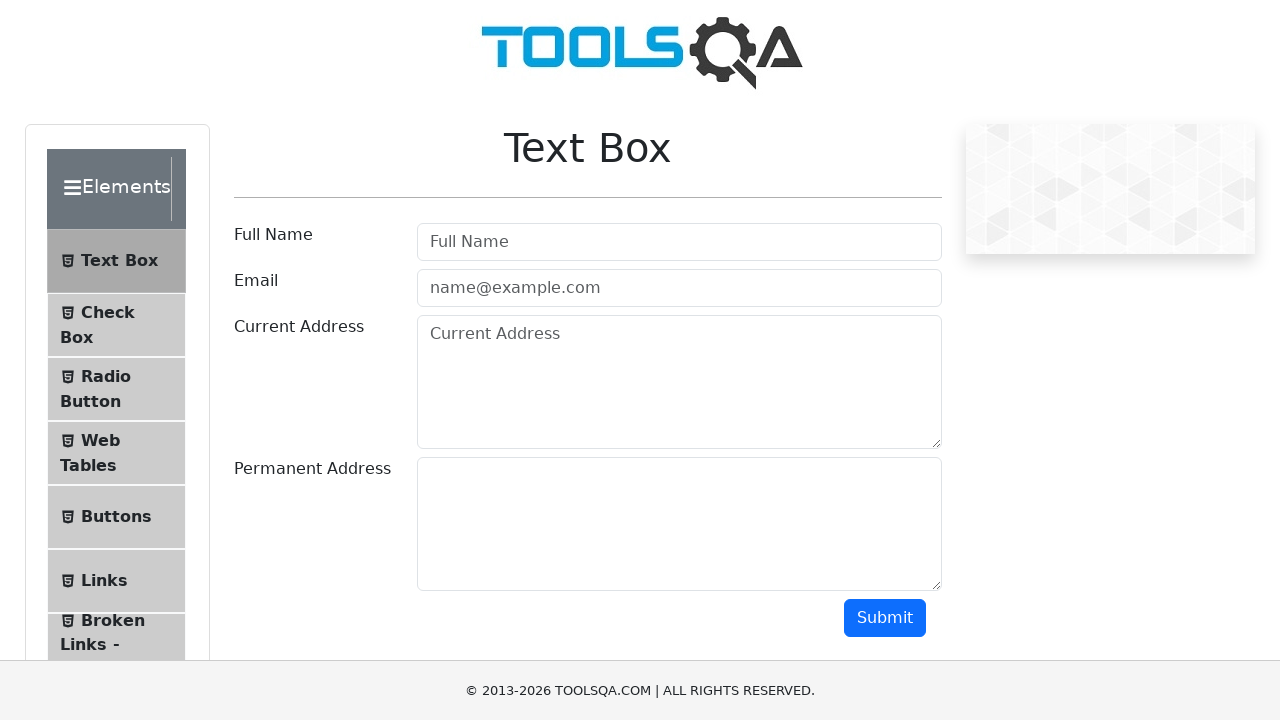

Navigated to DemoQA text-box page
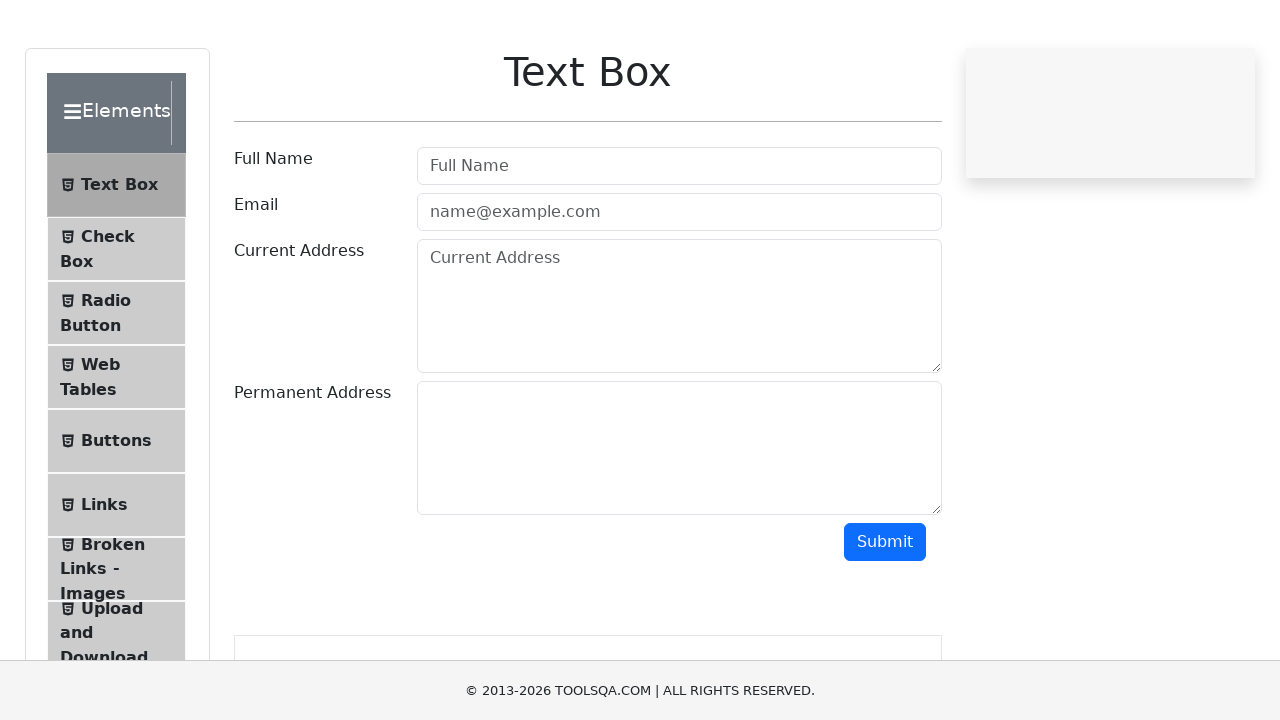

Page loaded completely (domcontentloaded state)
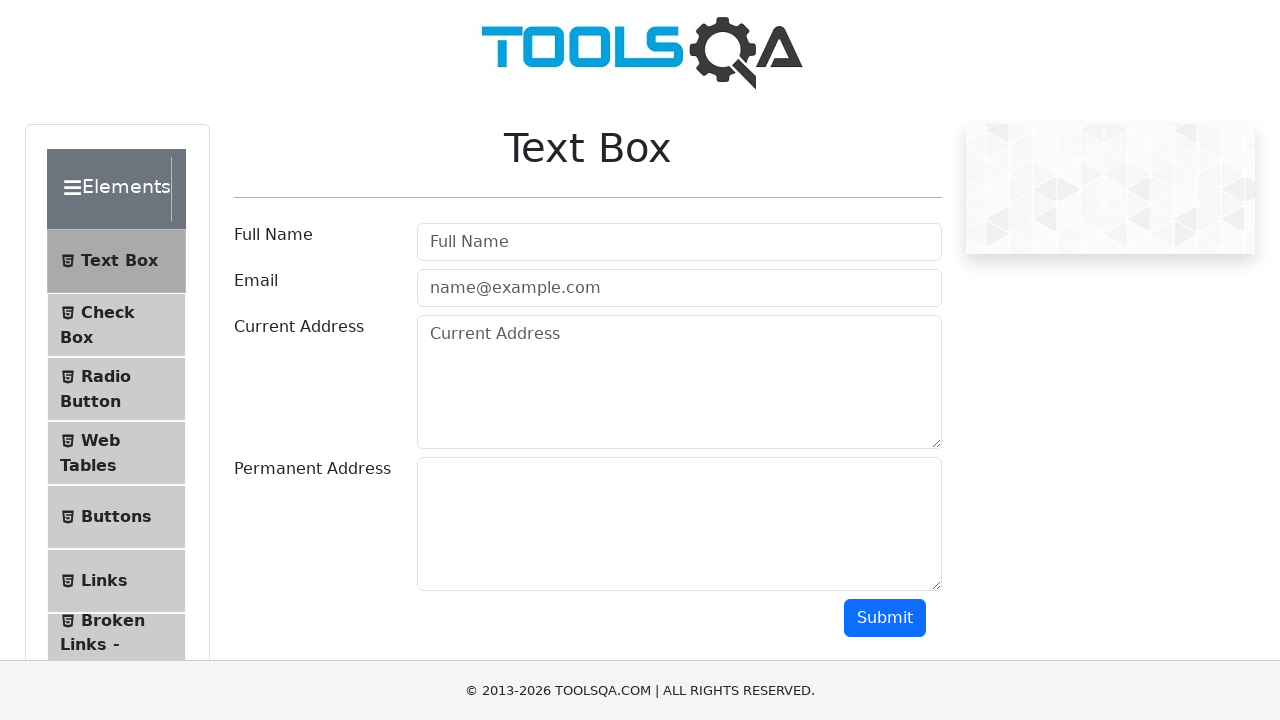

Retrieved all links on the page - found 34 links
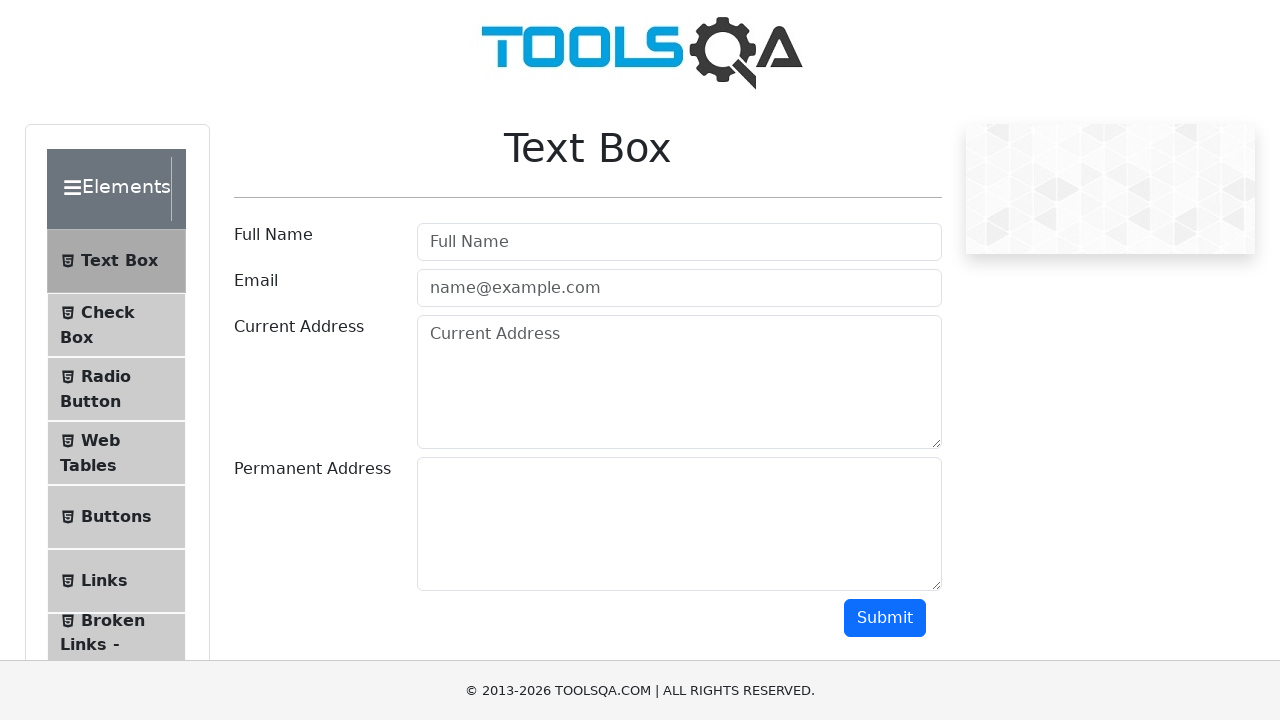

Verified that links are present on the page
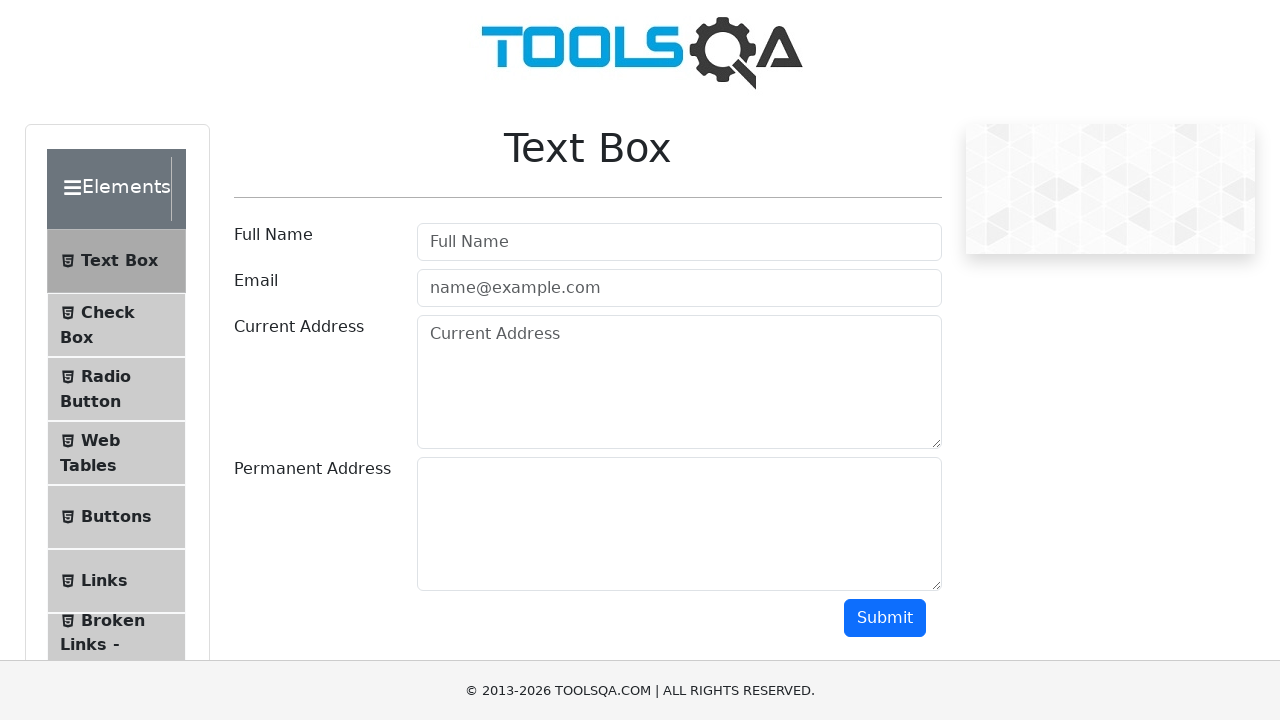

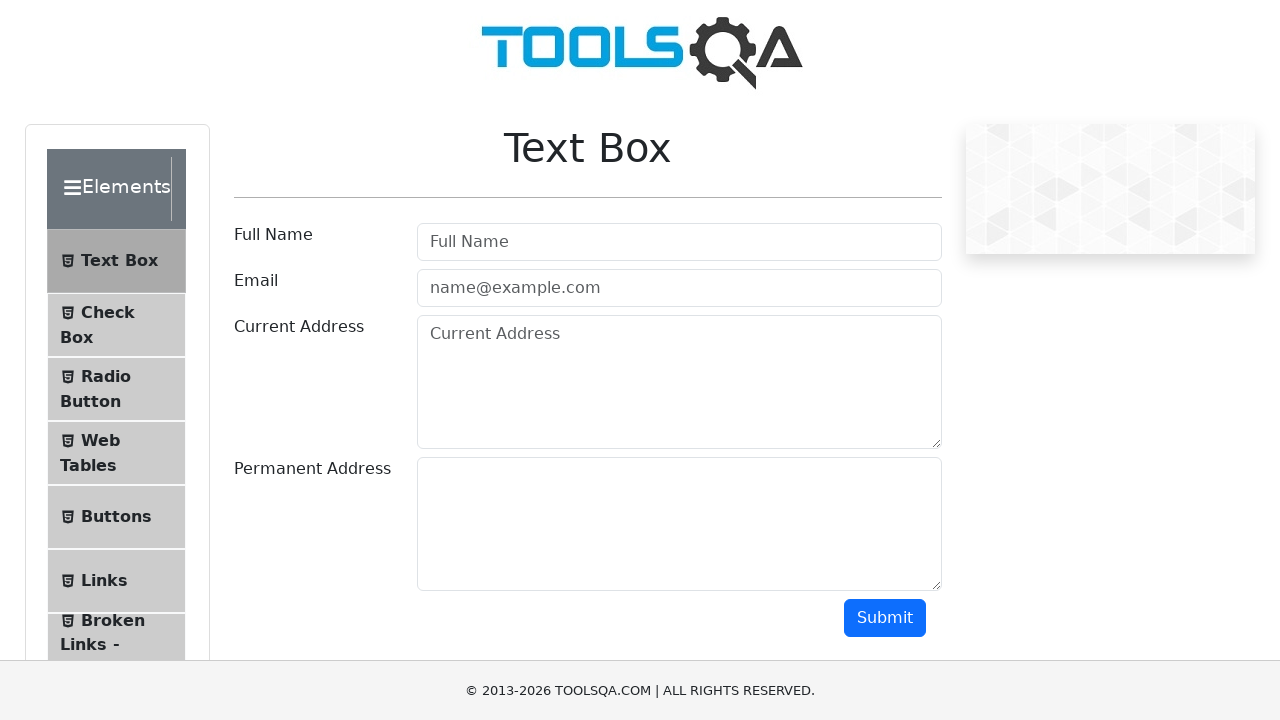